Tests addition functionality on a calculator by entering numbers and performing addition operation

Starting URL: https://www.calculator.net/

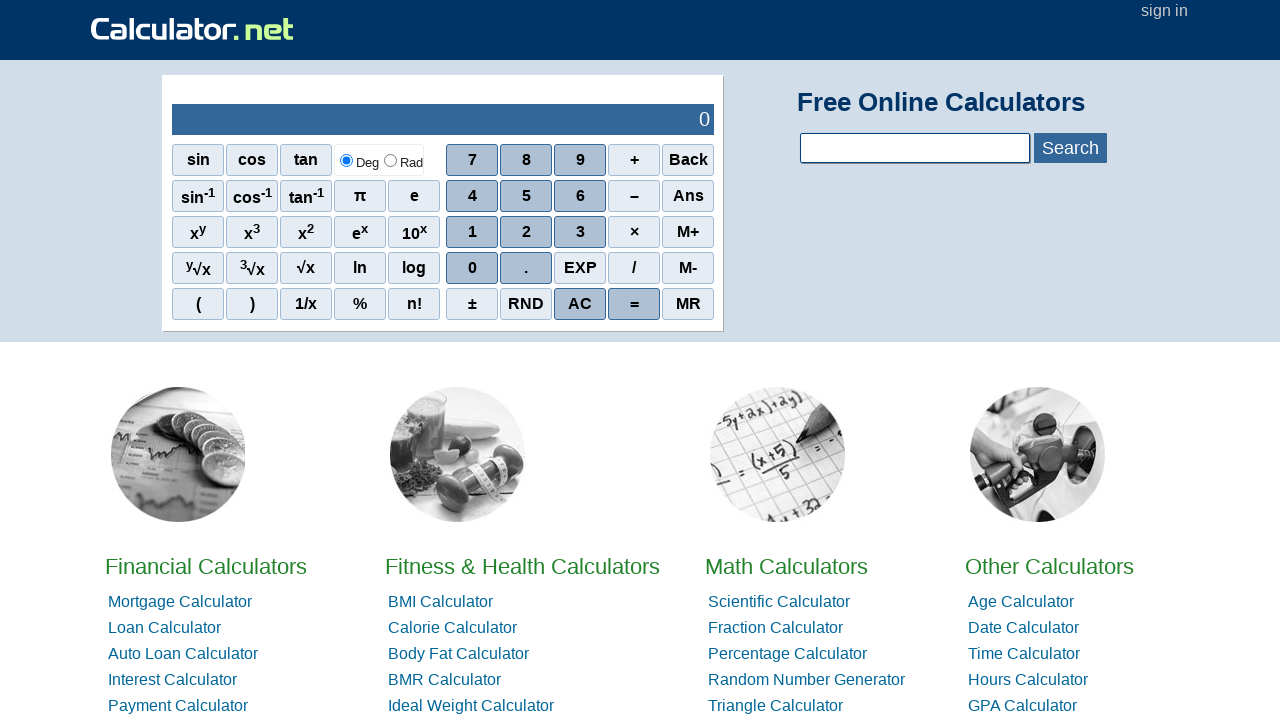

Clicked clear button to reset calculator at (580, 304) on xpath=//span[contains(text(),'C')]
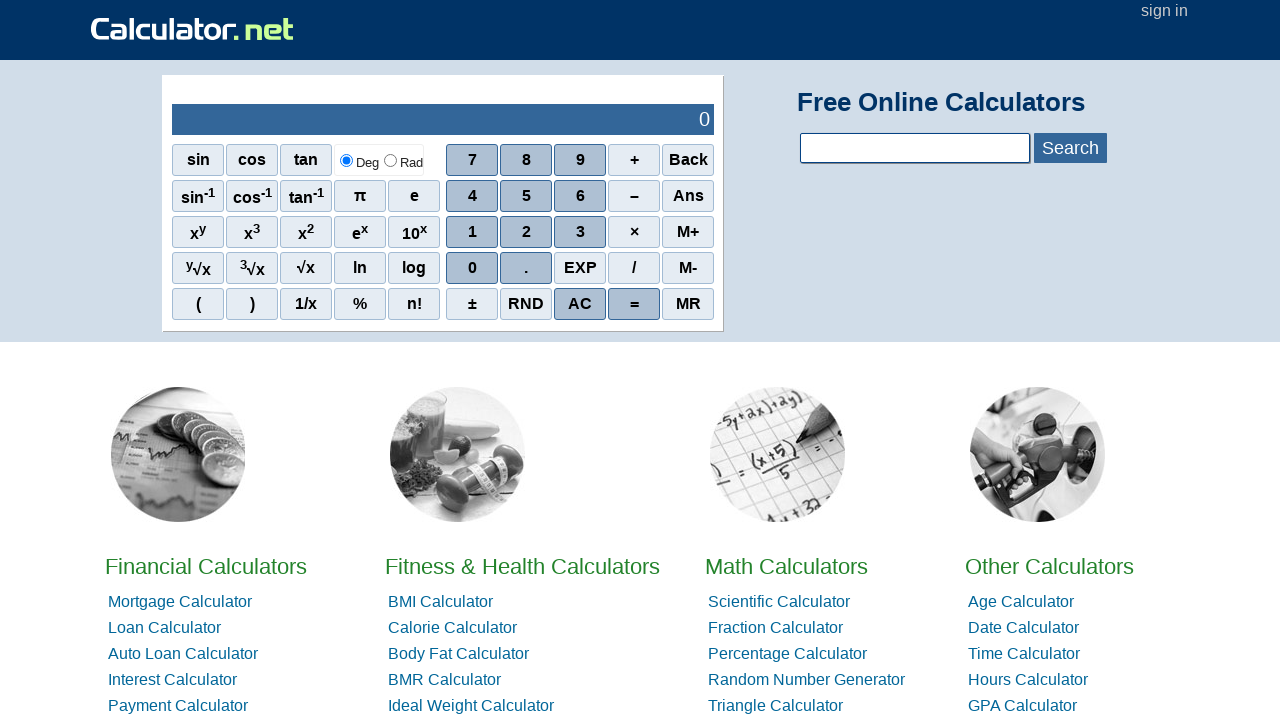

Clicked digit 2 at (526, 232) on xpath=//span[contains(text(),'2')]
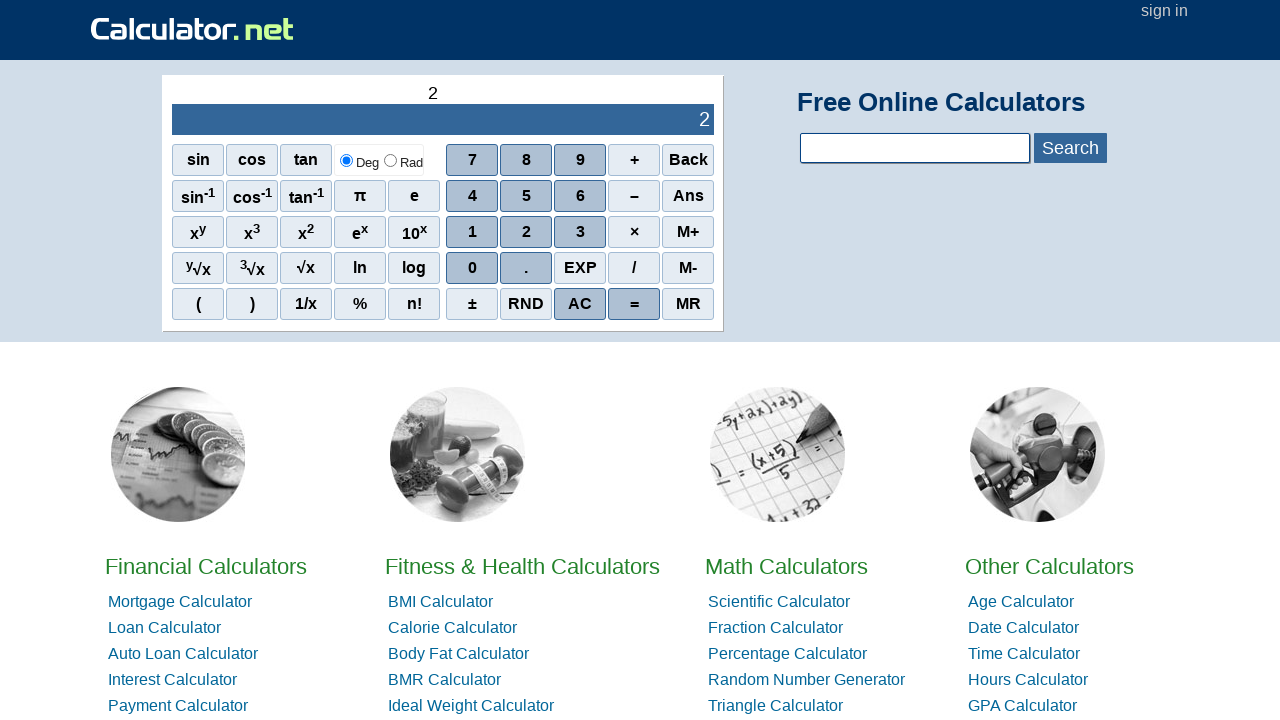

Clicked digit 3 at (580, 232) on xpath=//span[contains(text(),'3')]
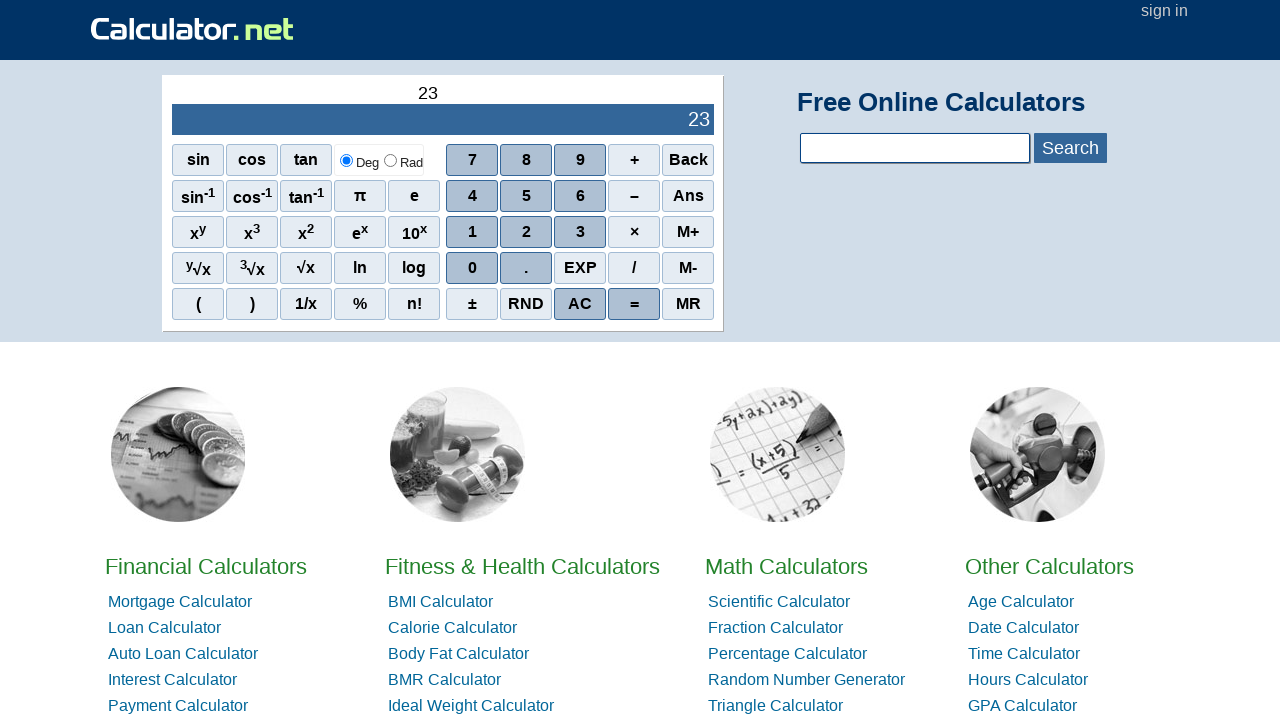

Clicked digit 4 at (472, 196) on xpath=//span[contains(text(),'4')]
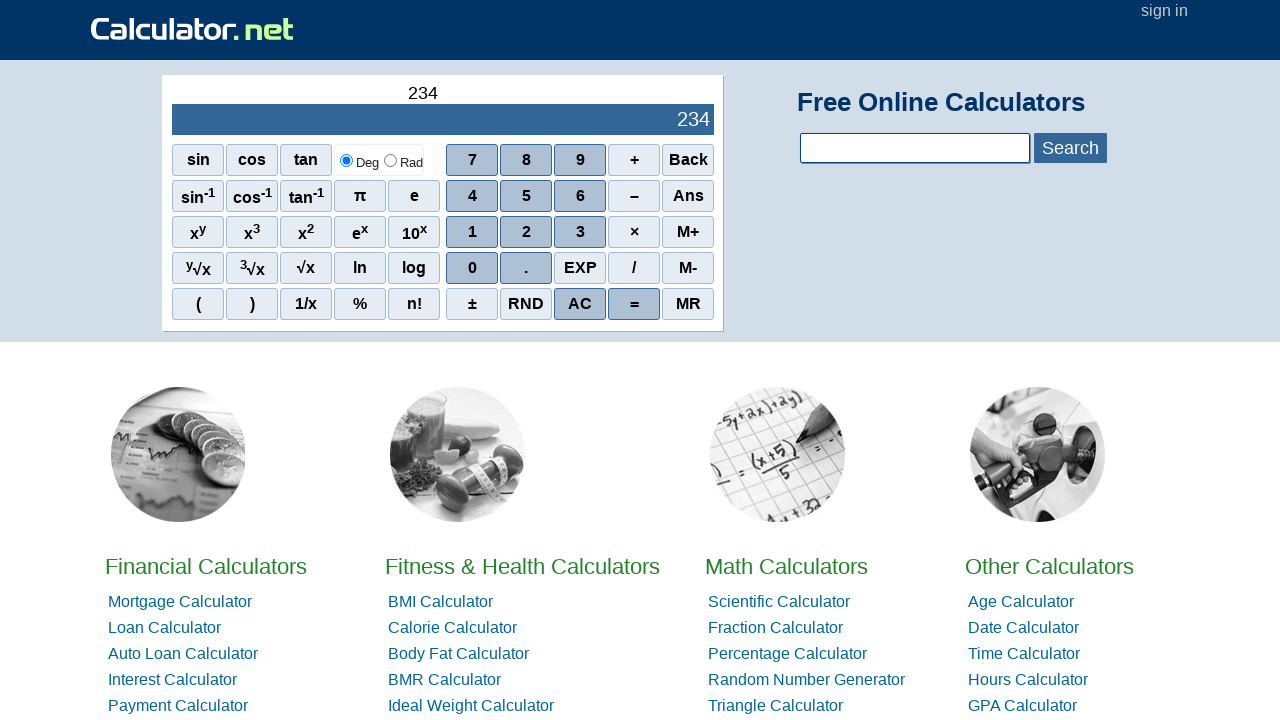

Clicked digit 2 at (526, 232) on xpath=//span[contains(text(),'2')]
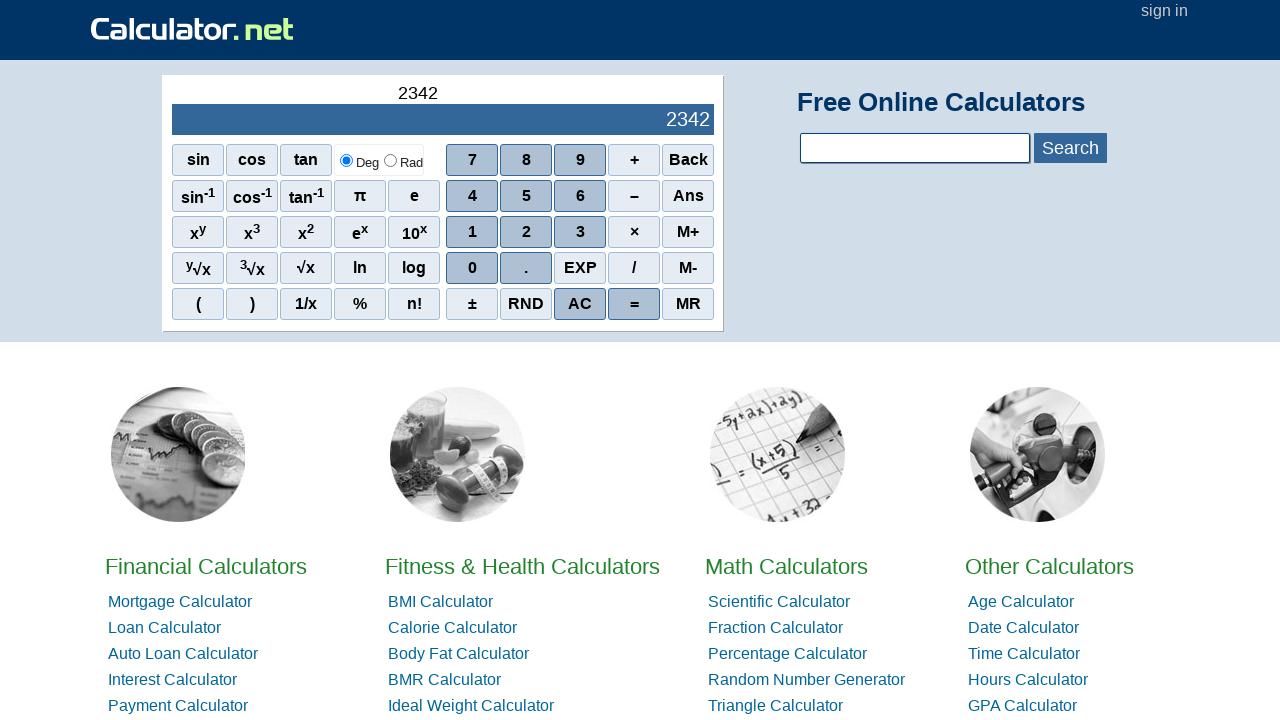

Clicked digit 3 at (580, 232) on xpath=//span[contains(text(),'3')]
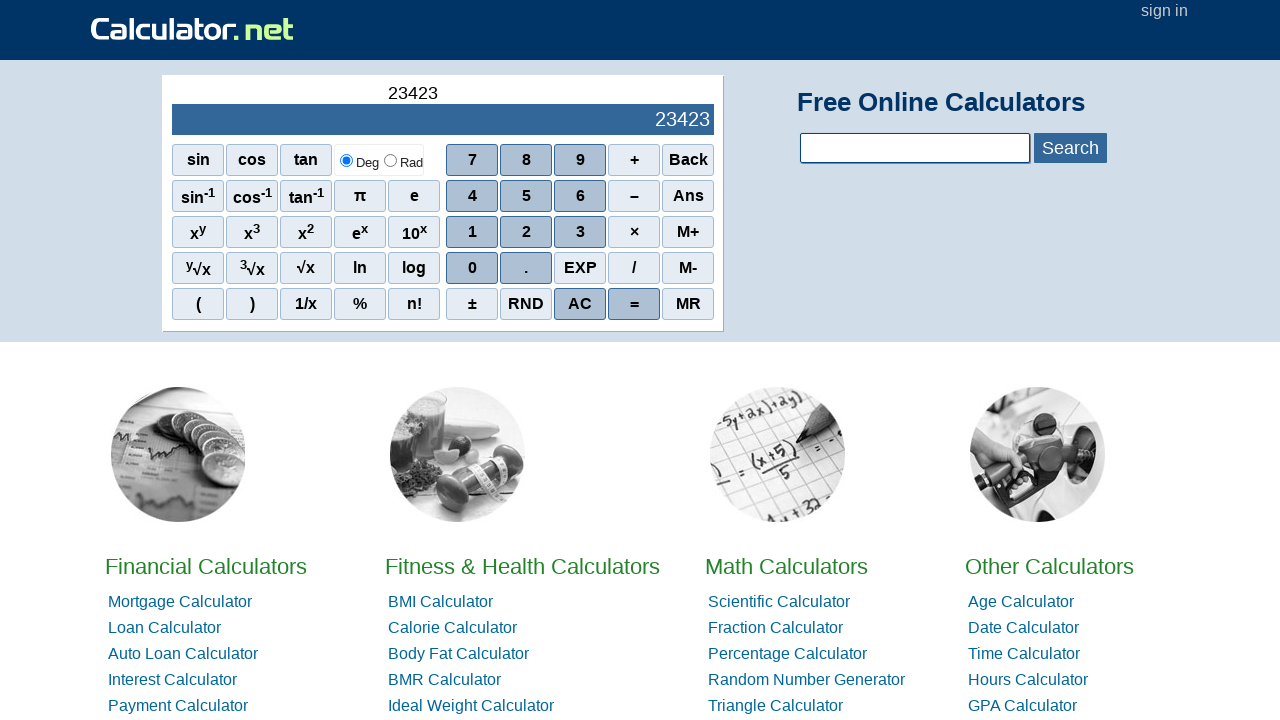

Clicked digit 4 to complete first number 234234 at (472, 196) on xpath=//span[contains(text(),'4')]
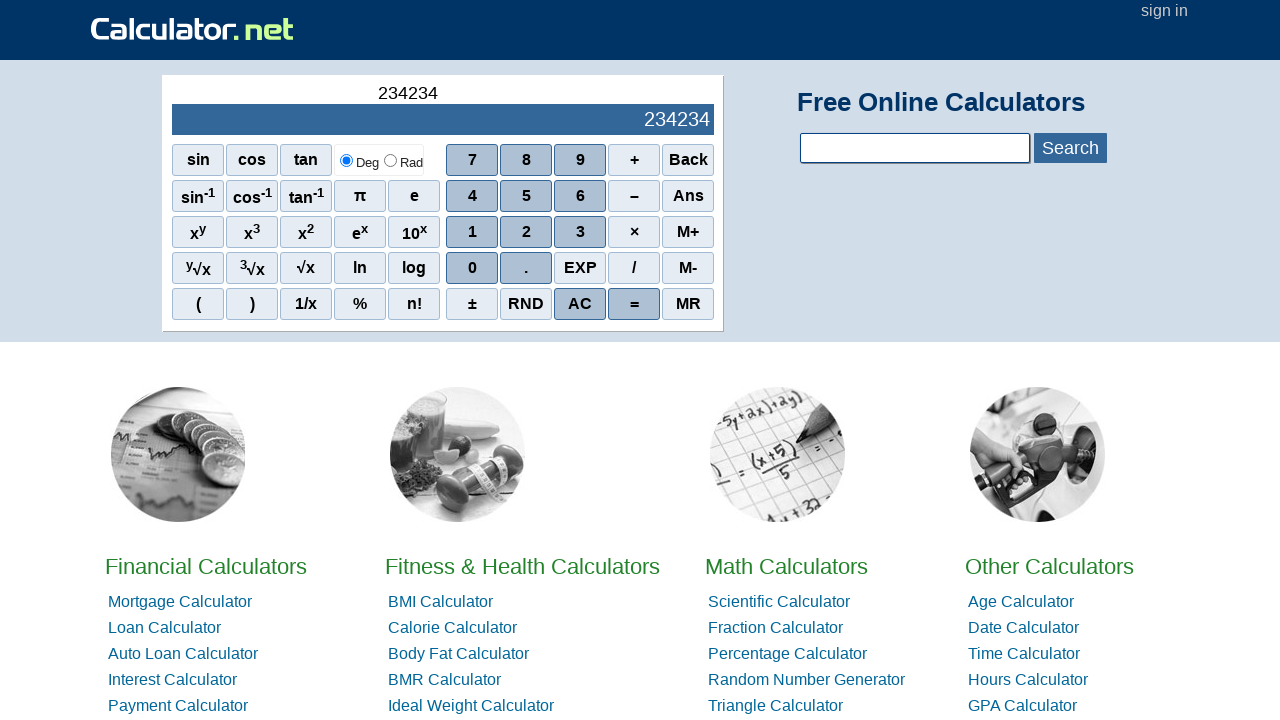

Clicked plus operator to add numbers at (634, 160) on xpath=//tbody/tr[2]/td[2]/div[1]/div[1]/span[4]
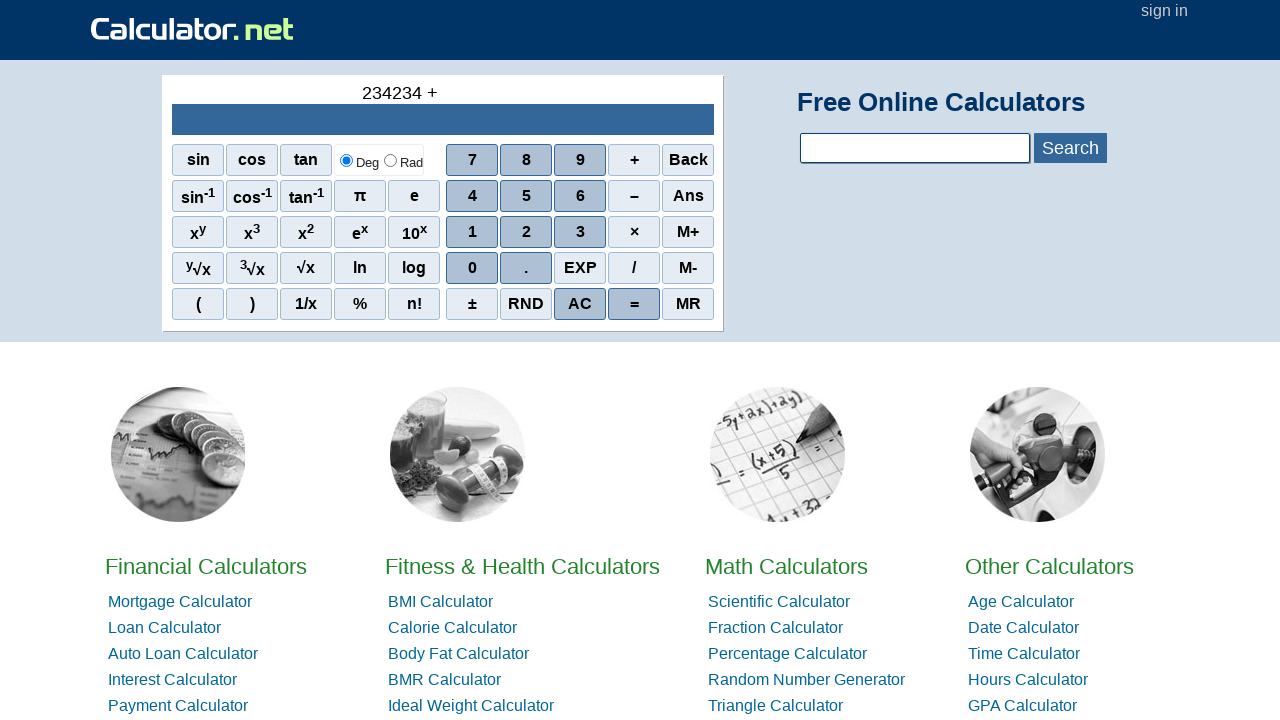

Clicked digit 3 at (580, 232) on xpath=//span[contains(text(),'3')]
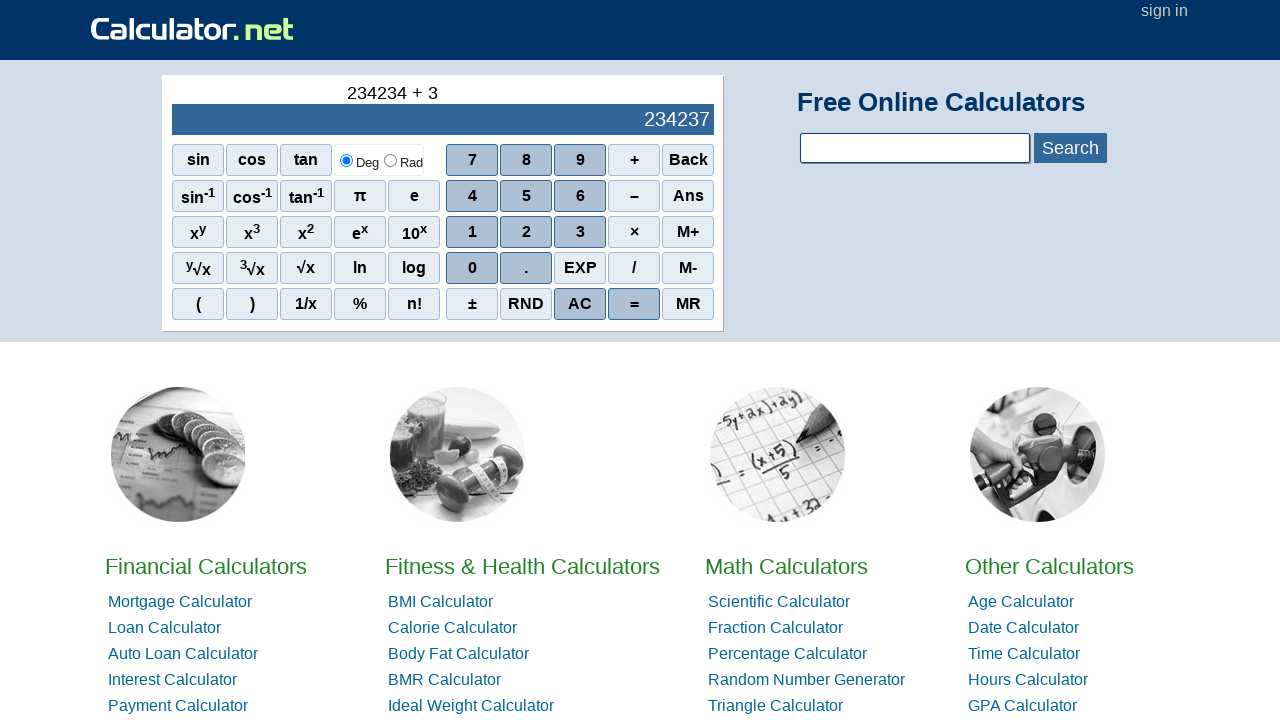

Clicked digit 4 at (472, 196) on xpath=//span[contains(text(),'4')]
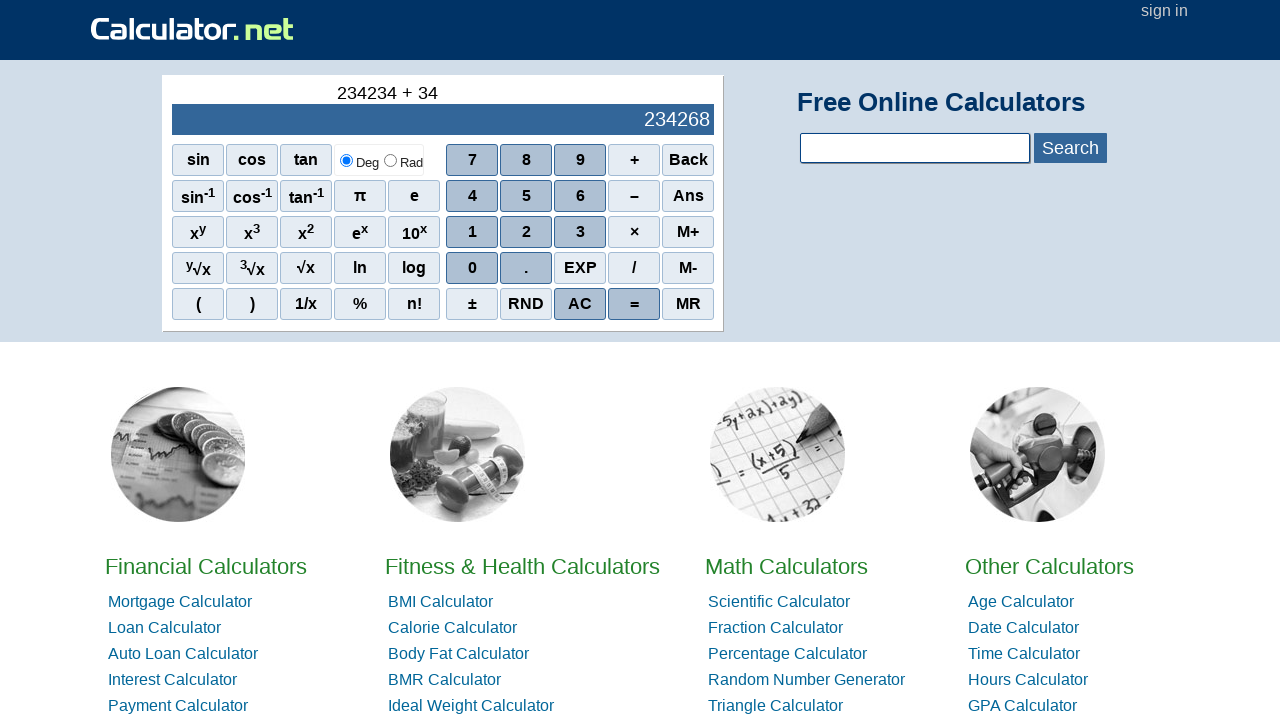

Clicked digit 5 at (526, 196) on xpath=//span[contains(text(),'5')]
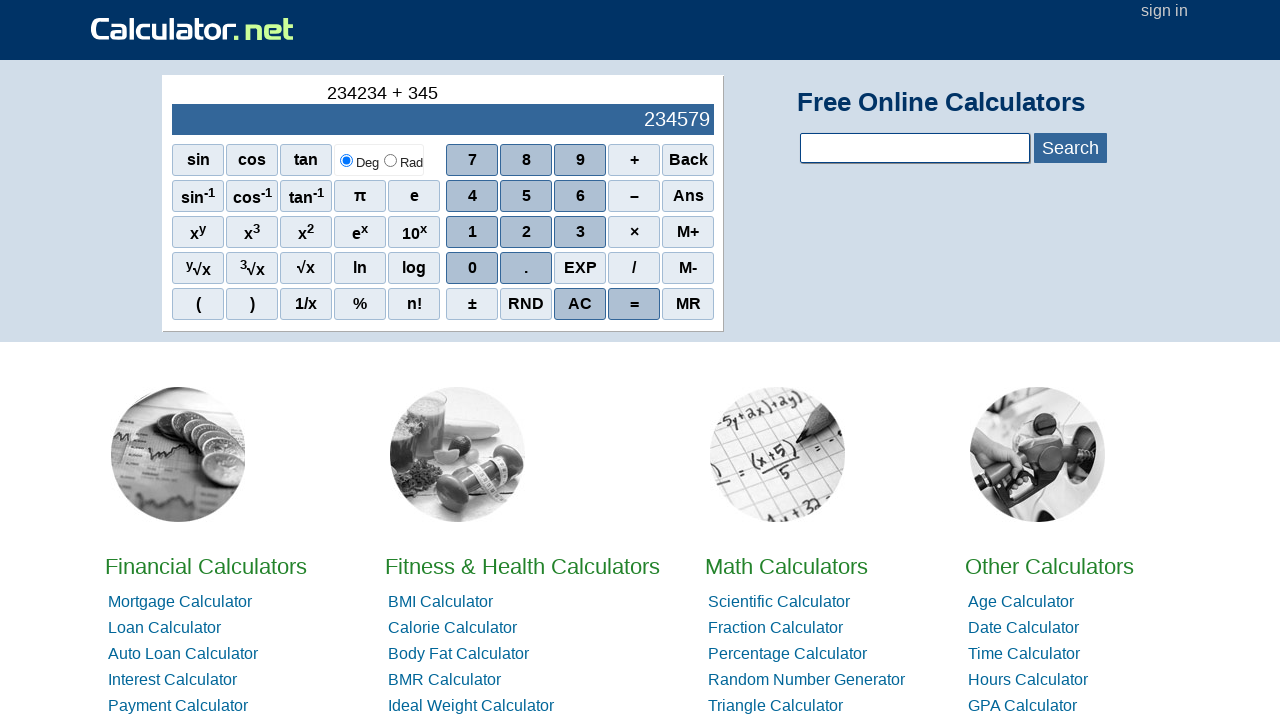

Clicked digit 3 at (580, 232) on xpath=//span[contains(text(),'3')]
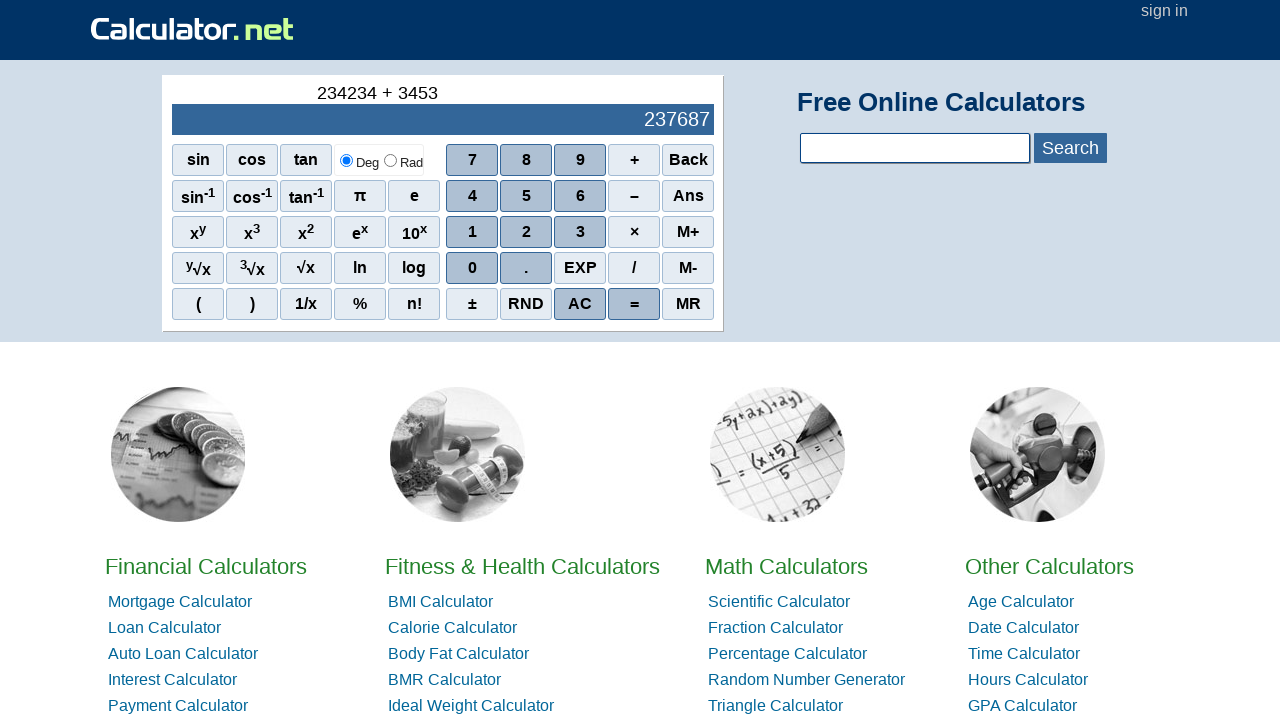

Clicked digit 4 at (472, 196) on xpath=//span[contains(text(),'4')]
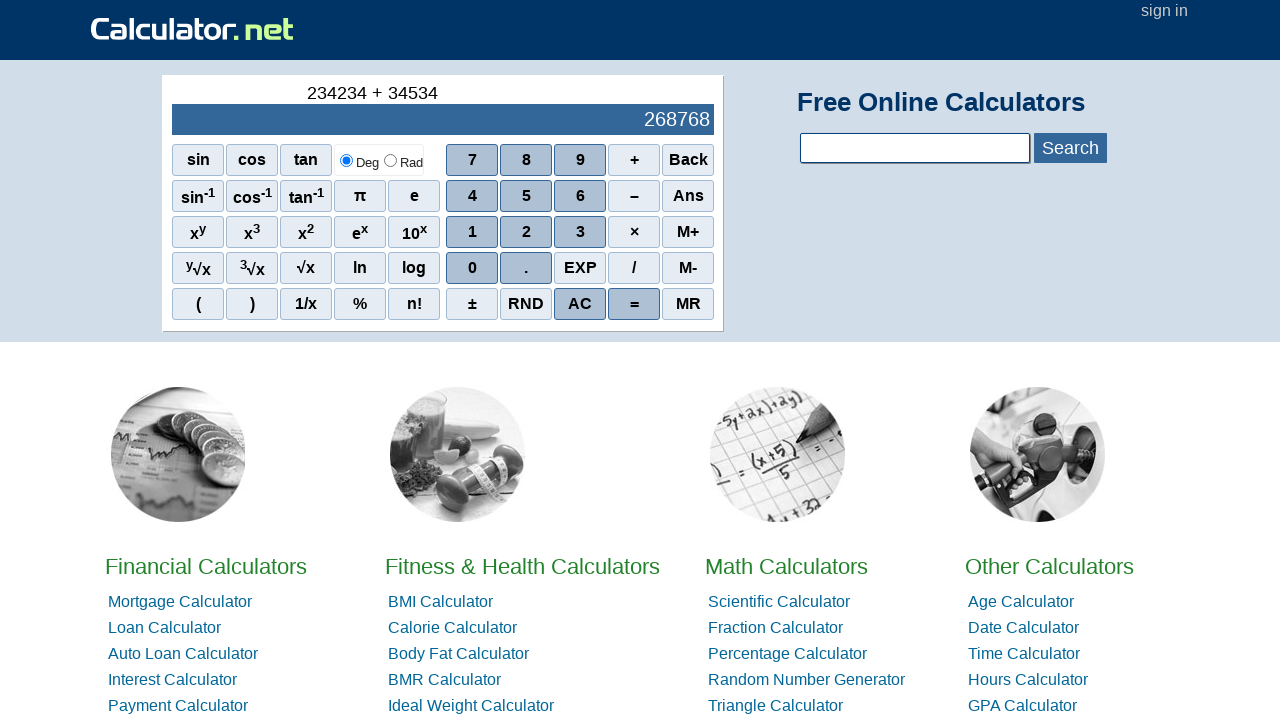

Clicked digit 5 to complete second number 345345 at (526, 196) on xpath=//span[contains(text(),'5')]
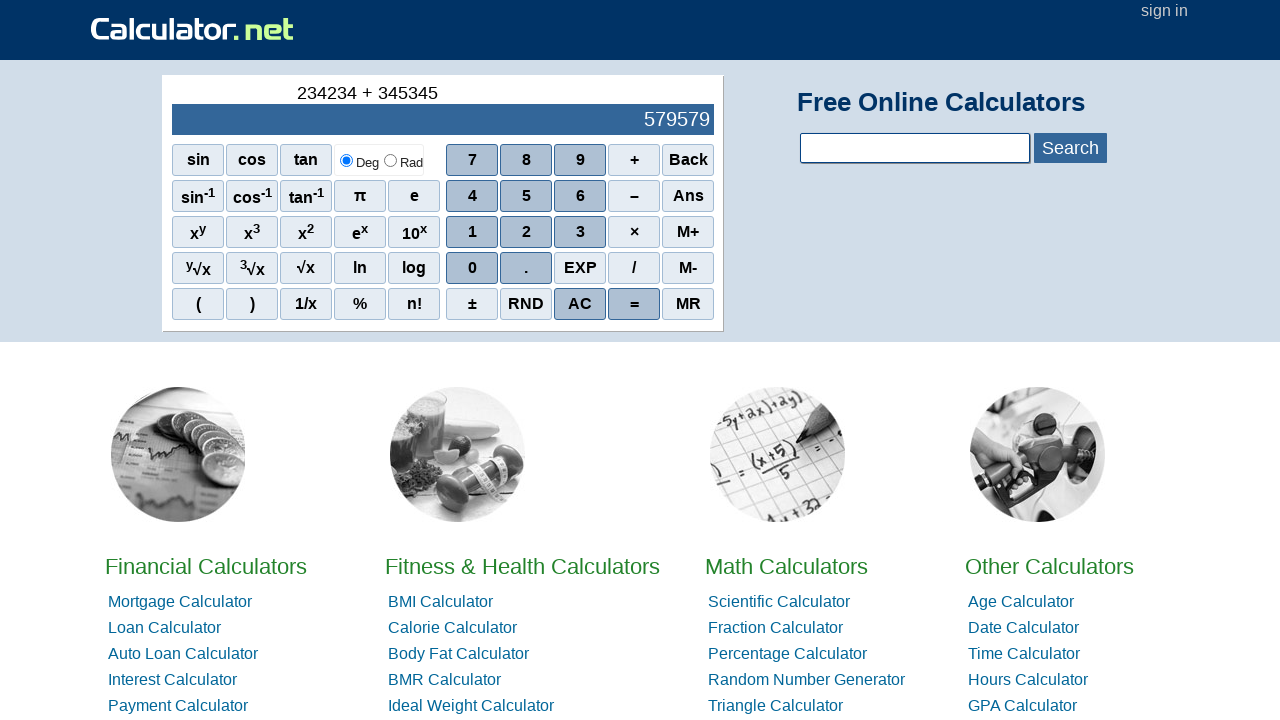

Clicked equals button to calculate 234234 + 345345 at (634, 304) on xpath=//span[contains(text(),'=')]
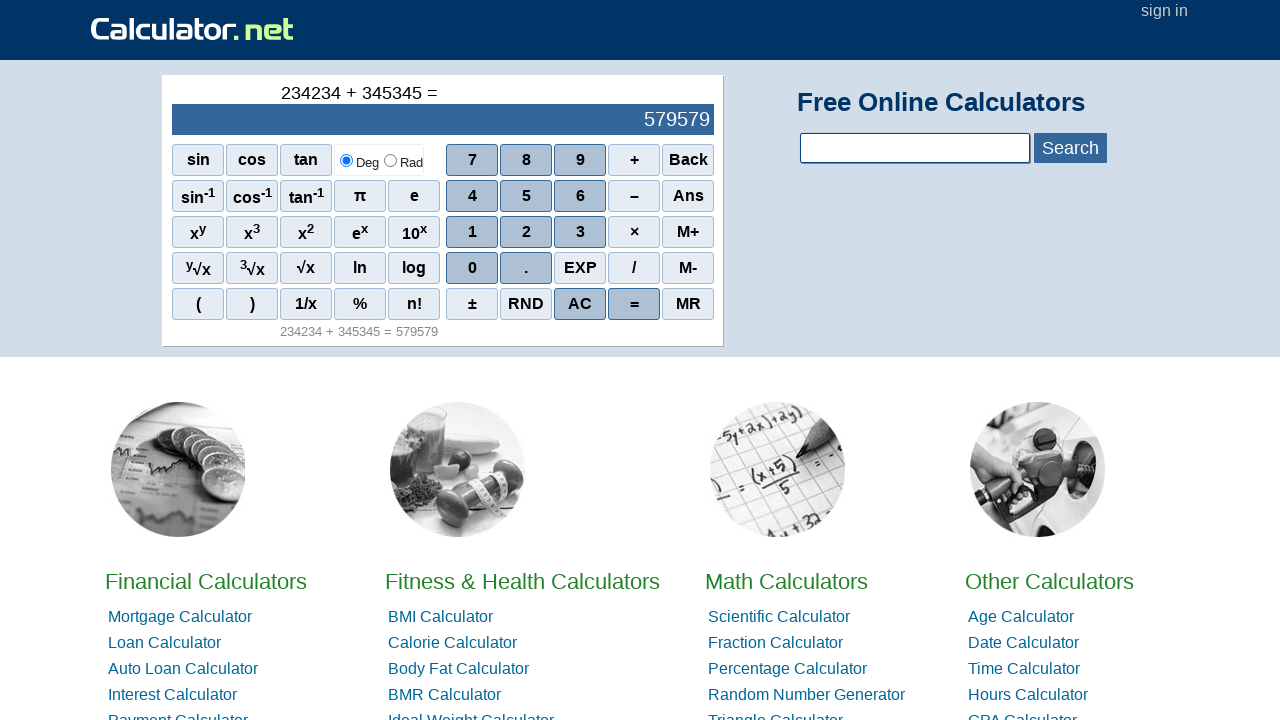

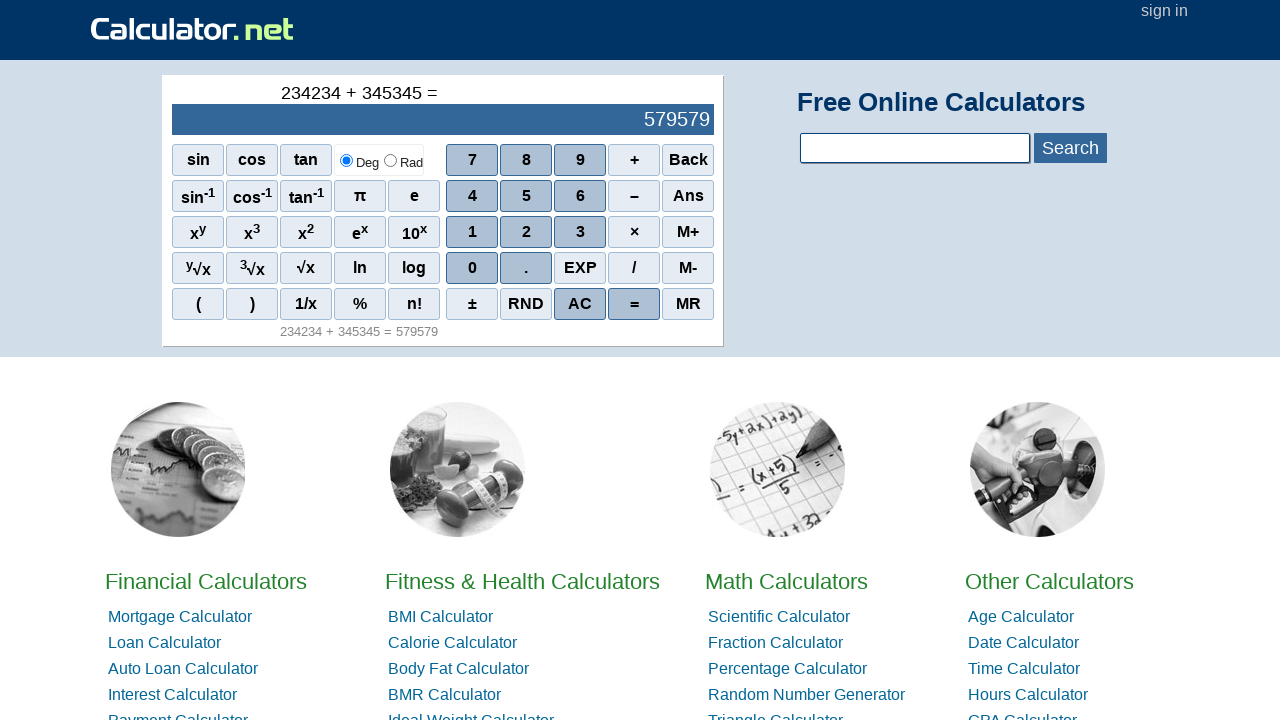